Tests phone number validation in Registration form with auto-formatting for Russian (+7) country code

Starting URL: https://b2c.passport.rt.ru

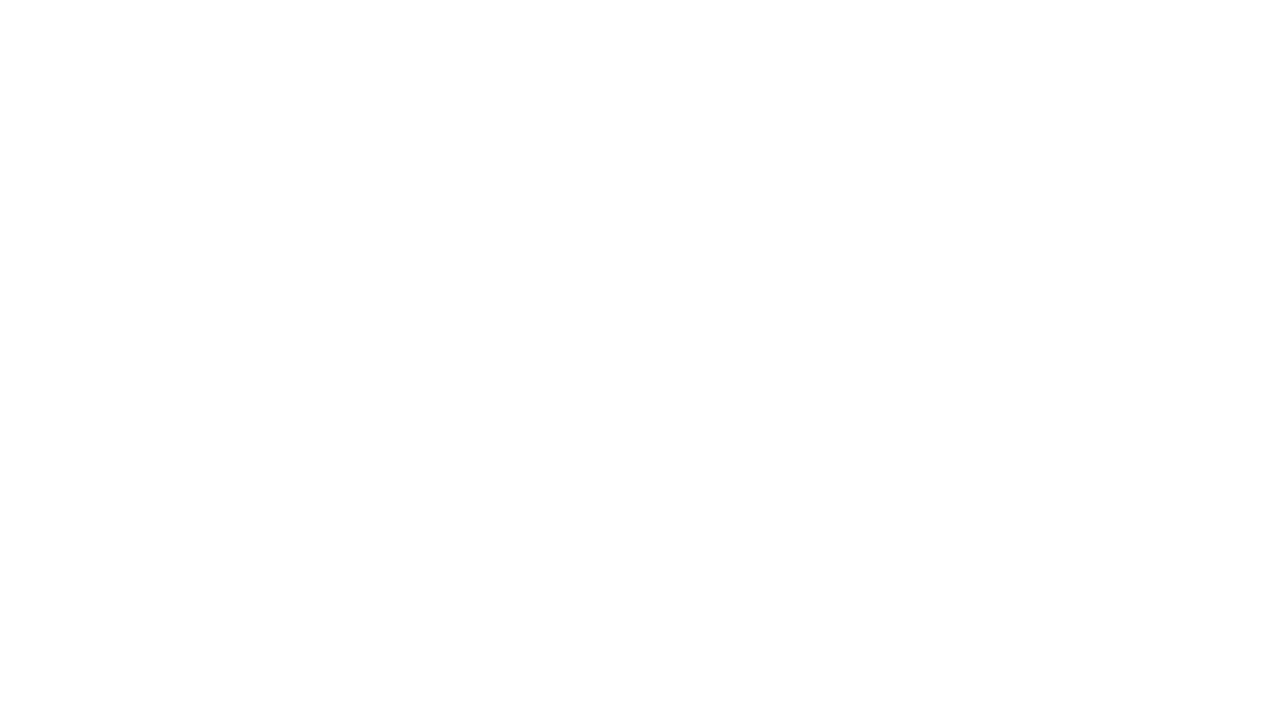

Clicked register button to open registration form at (1010, 475) on #kc-register
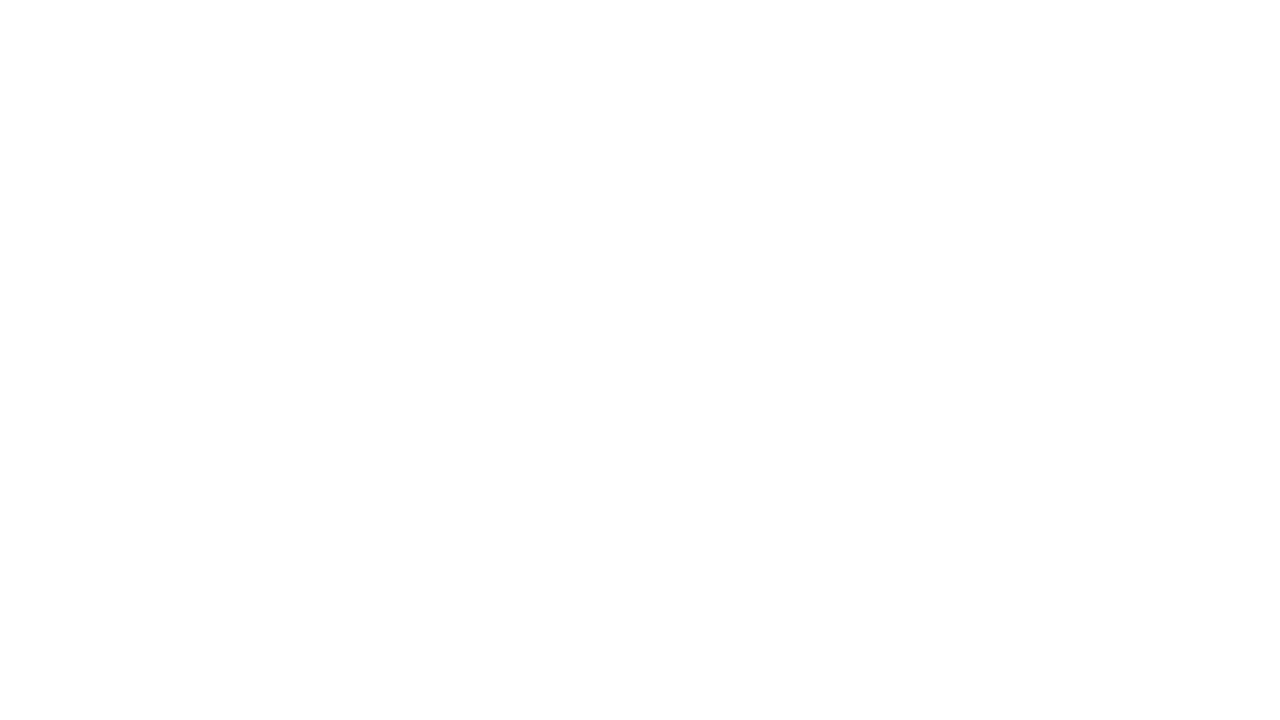

Filled firstName field with 'Александр' on input[name='firstName']
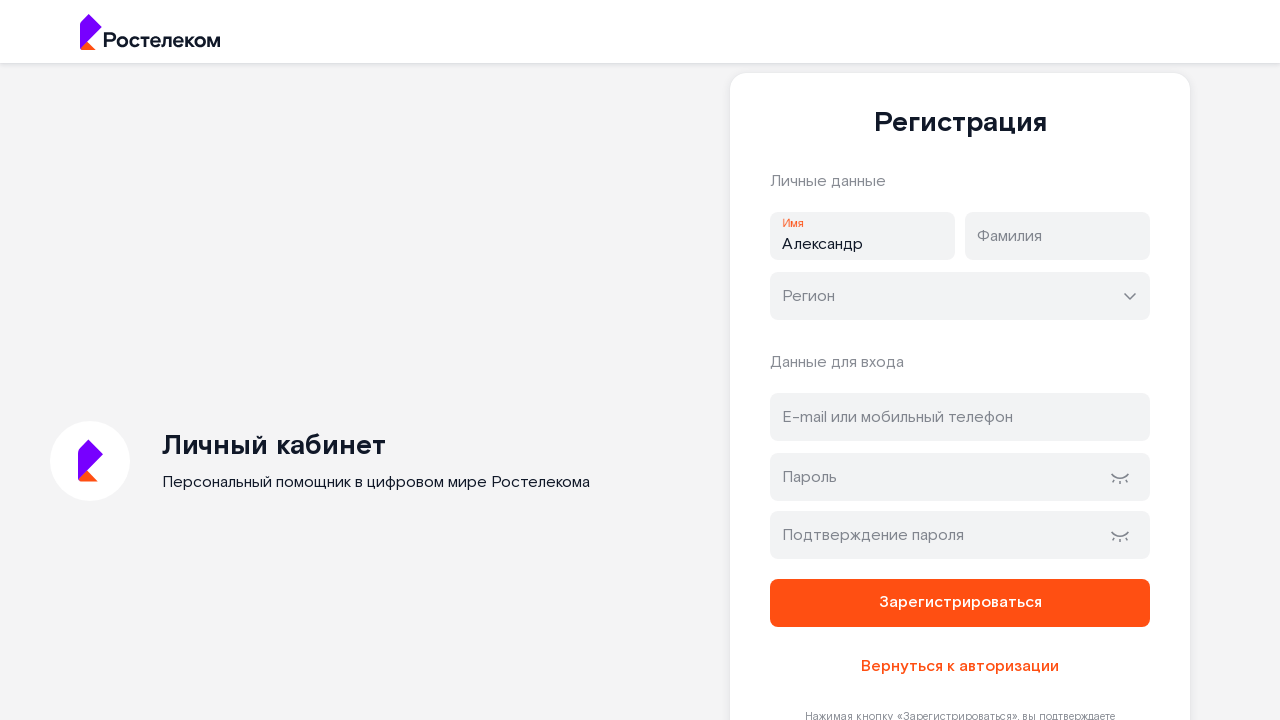

Filled lastName field with 'Пушкин' on input[name='lastName']
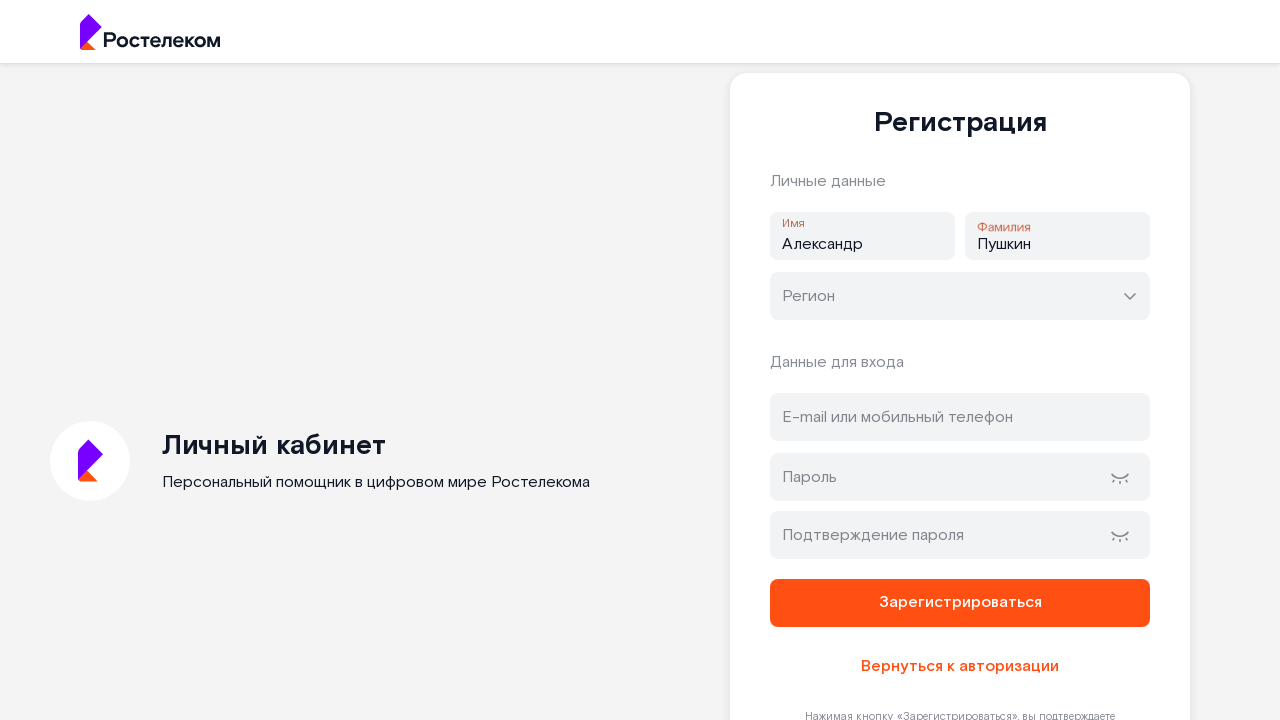

Filled password field on input[name='password']
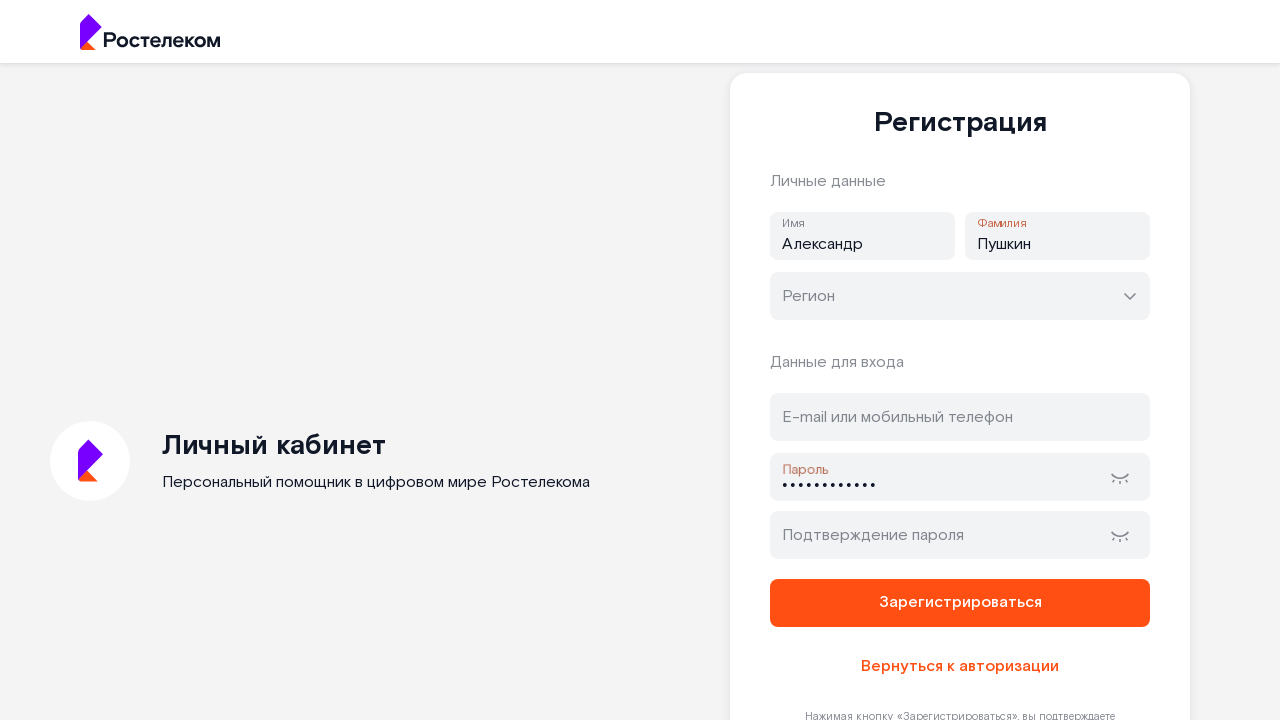

Filled password confirmation field on input[name='password-confirm']
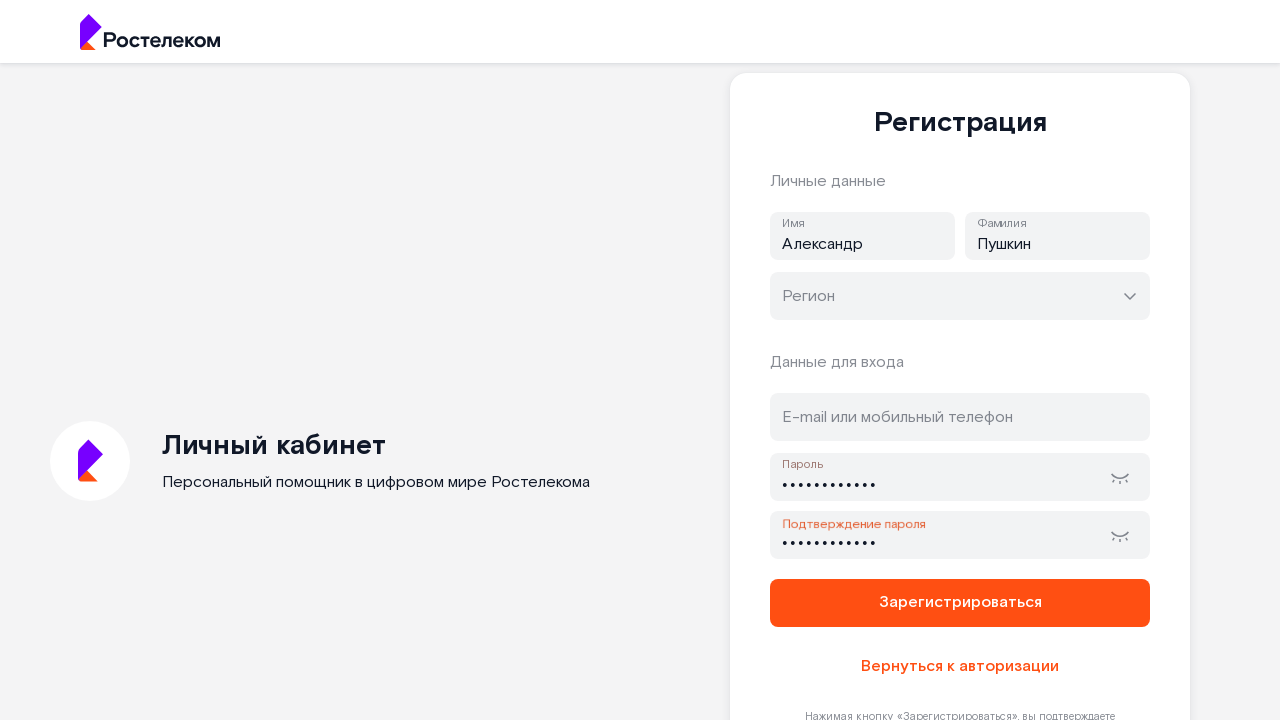

Filled phone field with invalid format '1884441122' on #address
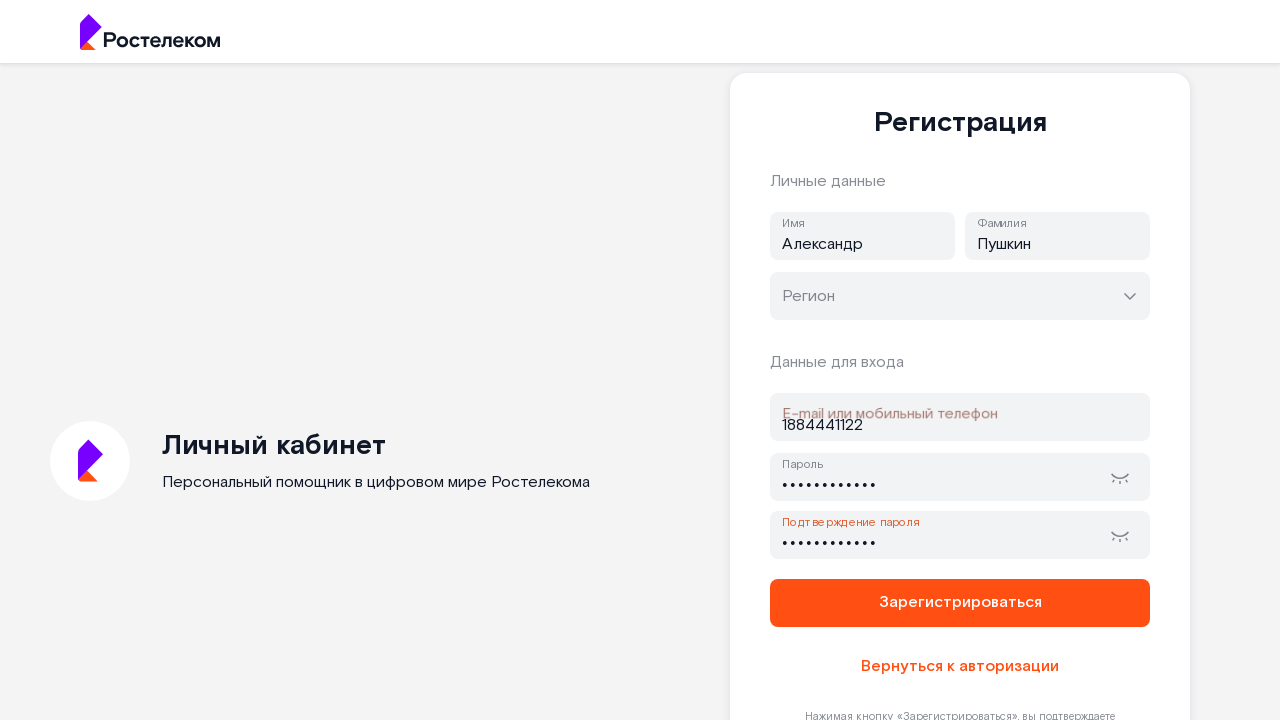

Clicked register button to test invalid phone validation at (960, 603) on button[name='register']
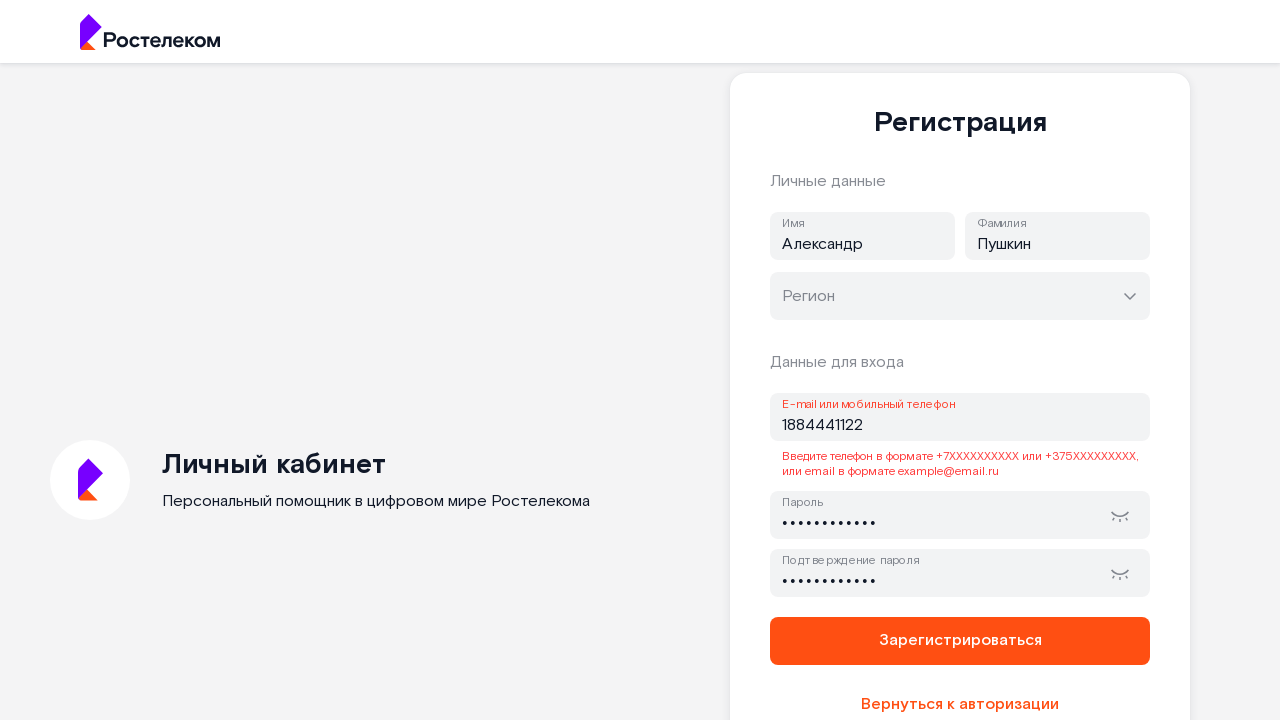

Cleared phone field on #address
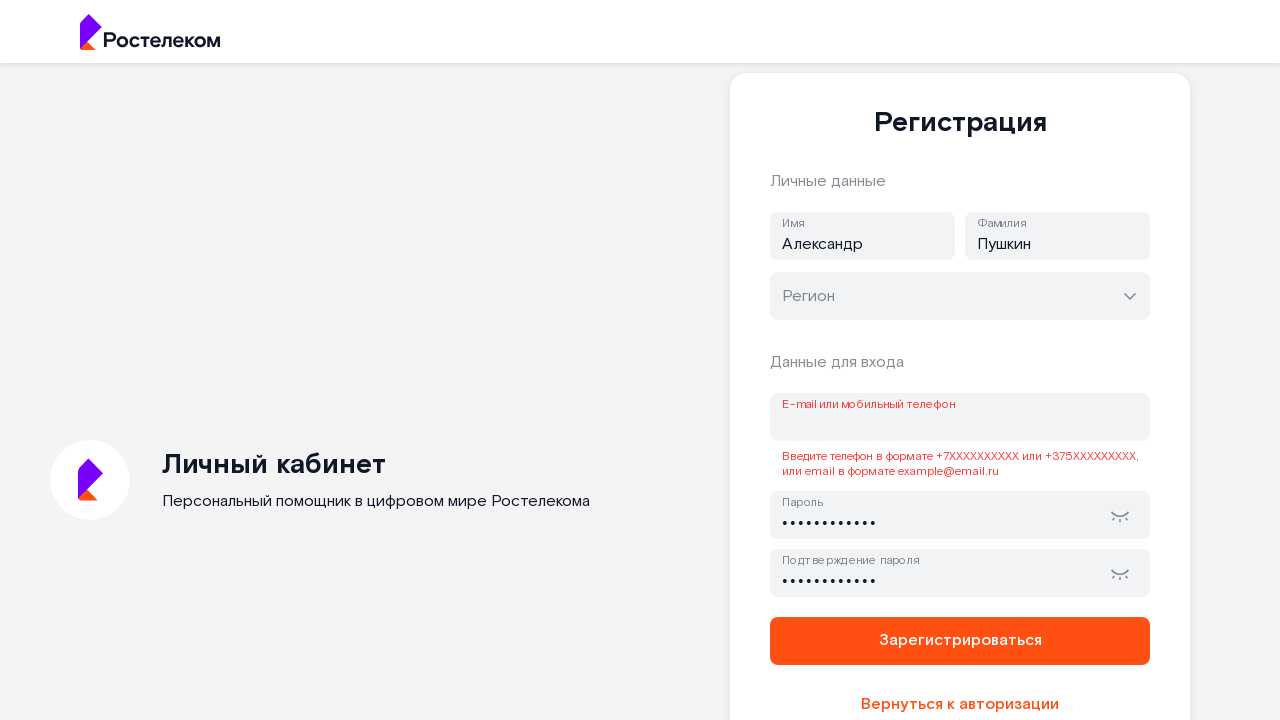

Filled phone field with valid Russian number '9884441122' on #address
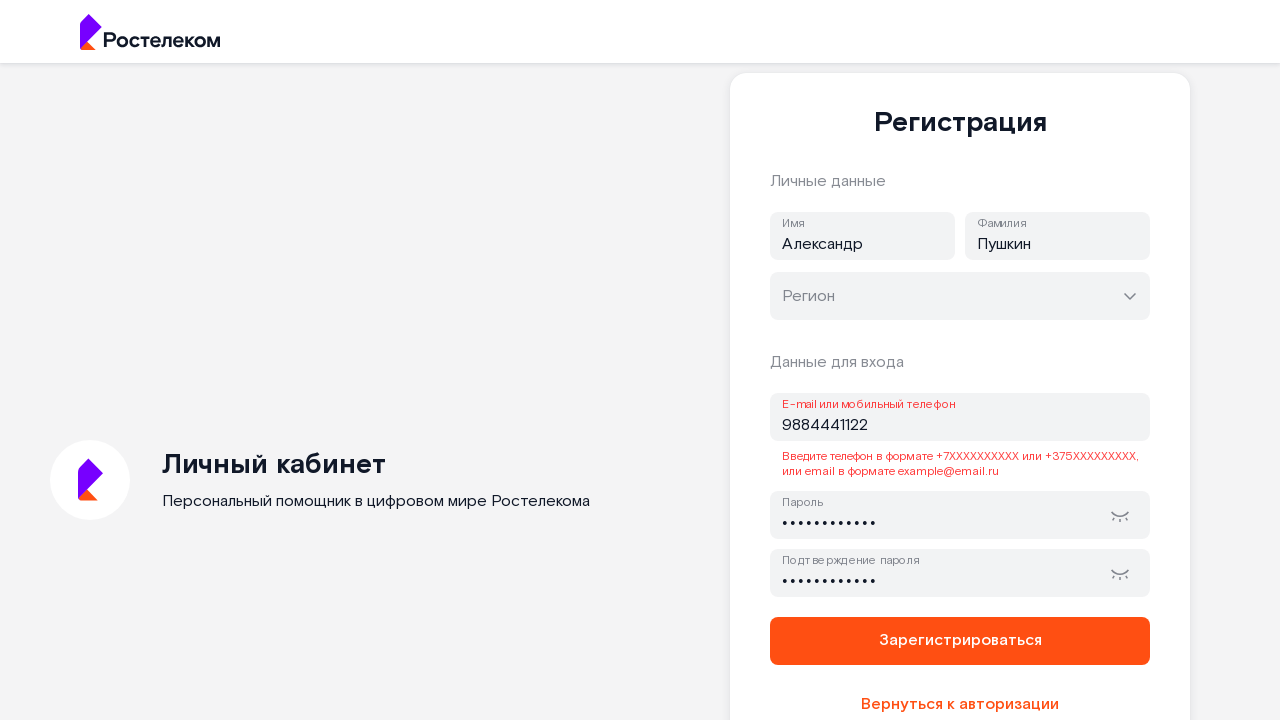

Clicked firstName field to trigger phone auto-formatting at (862, 236) on input[name='firstName']
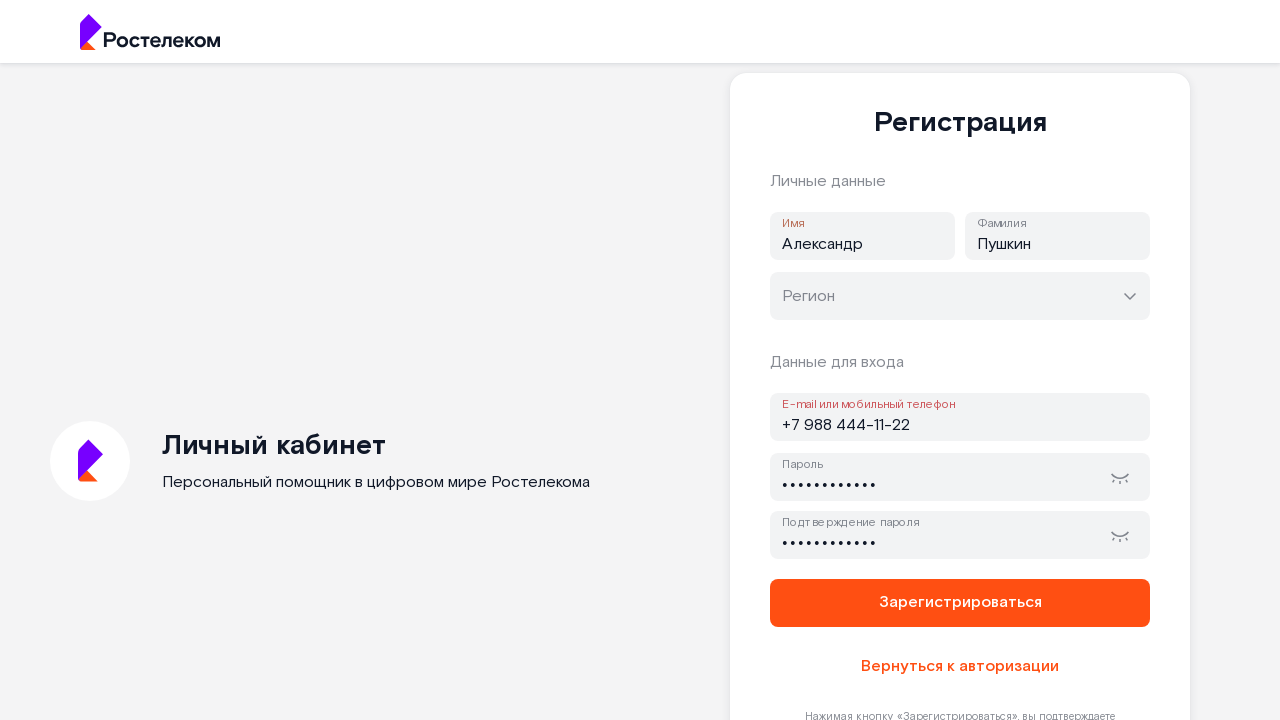

Clicked register button to submit form with valid phone number at (960, 603) on button[name='register']
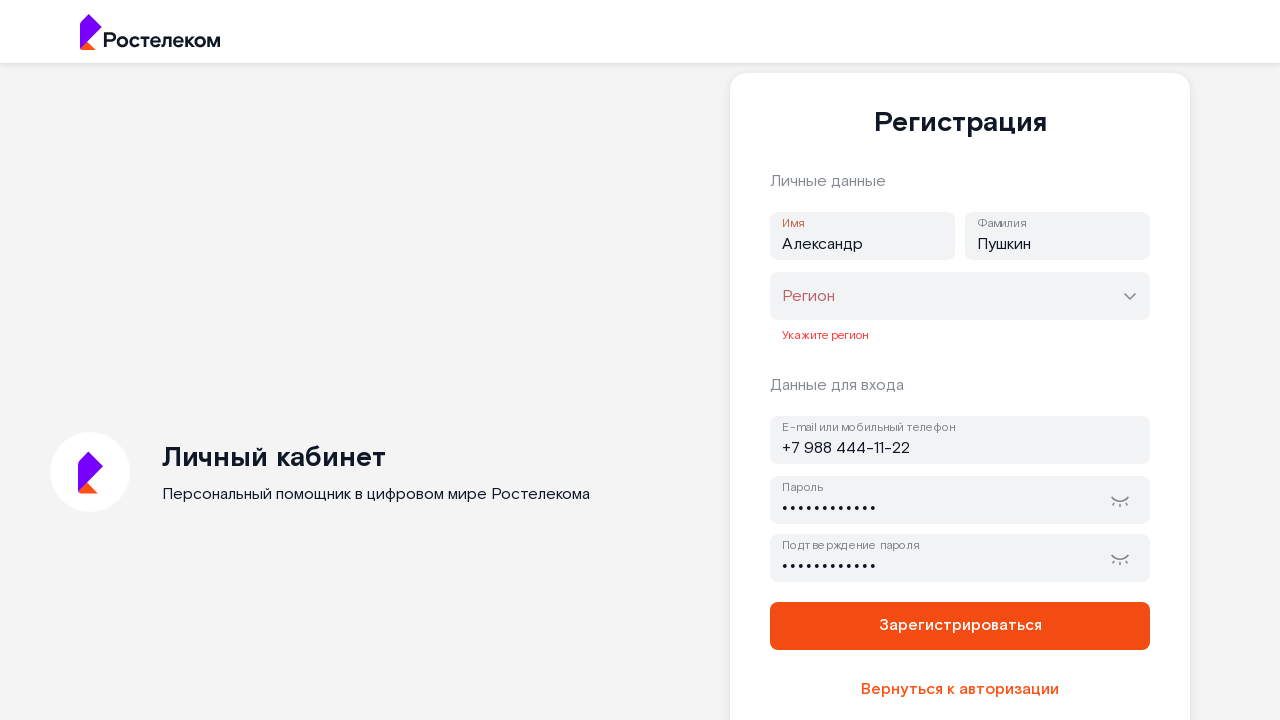

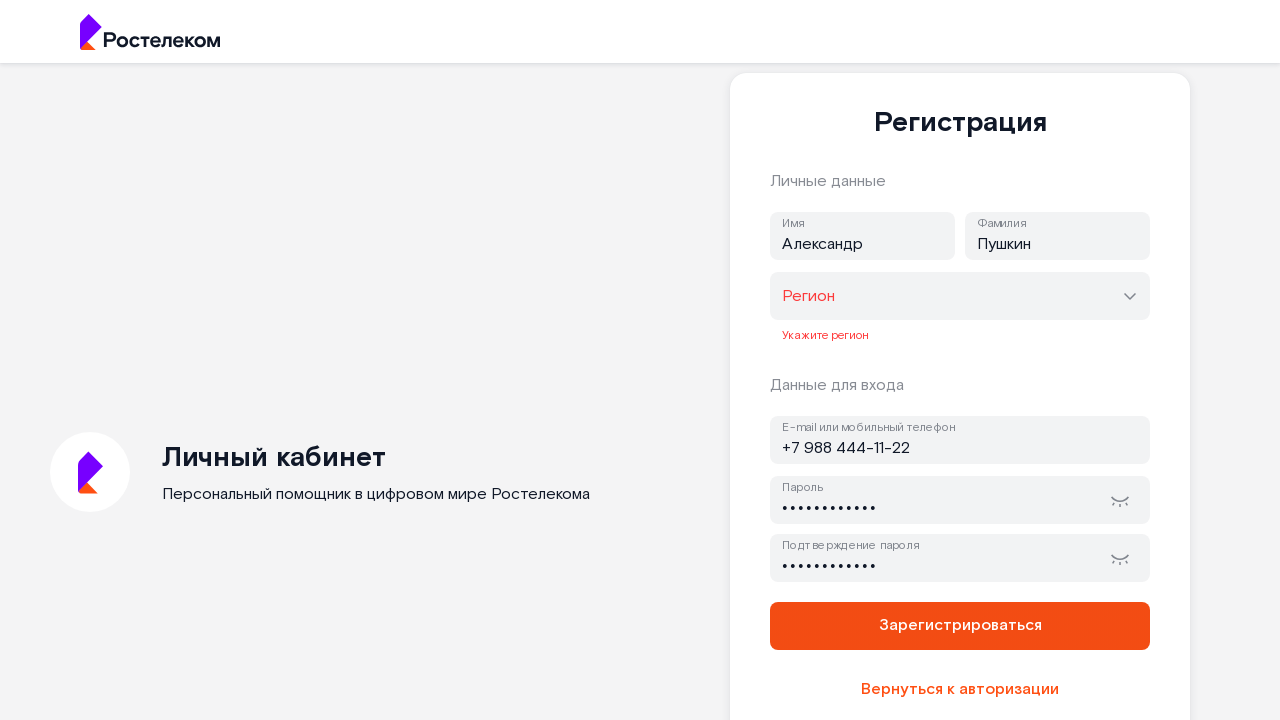